Tests mouse hover menu interaction by hovering over a menu element and clicking a submenu item

Starting URL: https://rahulshettyacademy.com/AutomationPractice/

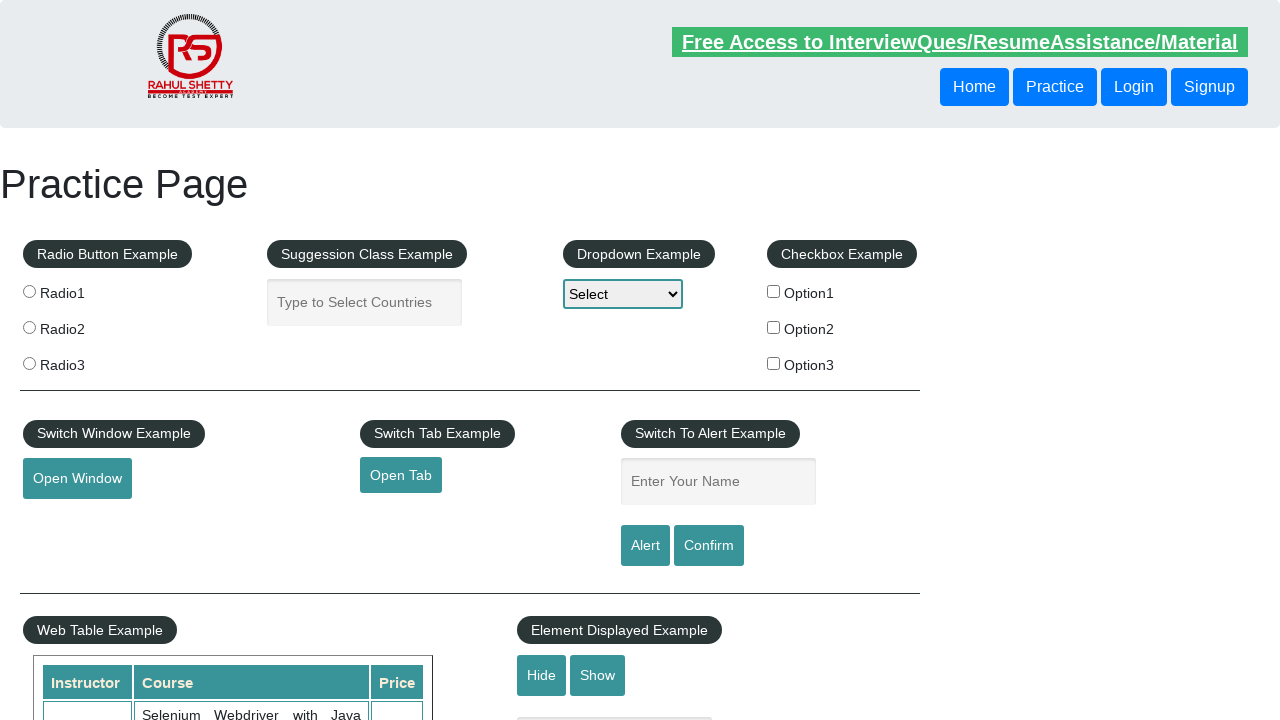

Waited for hover menu element to load
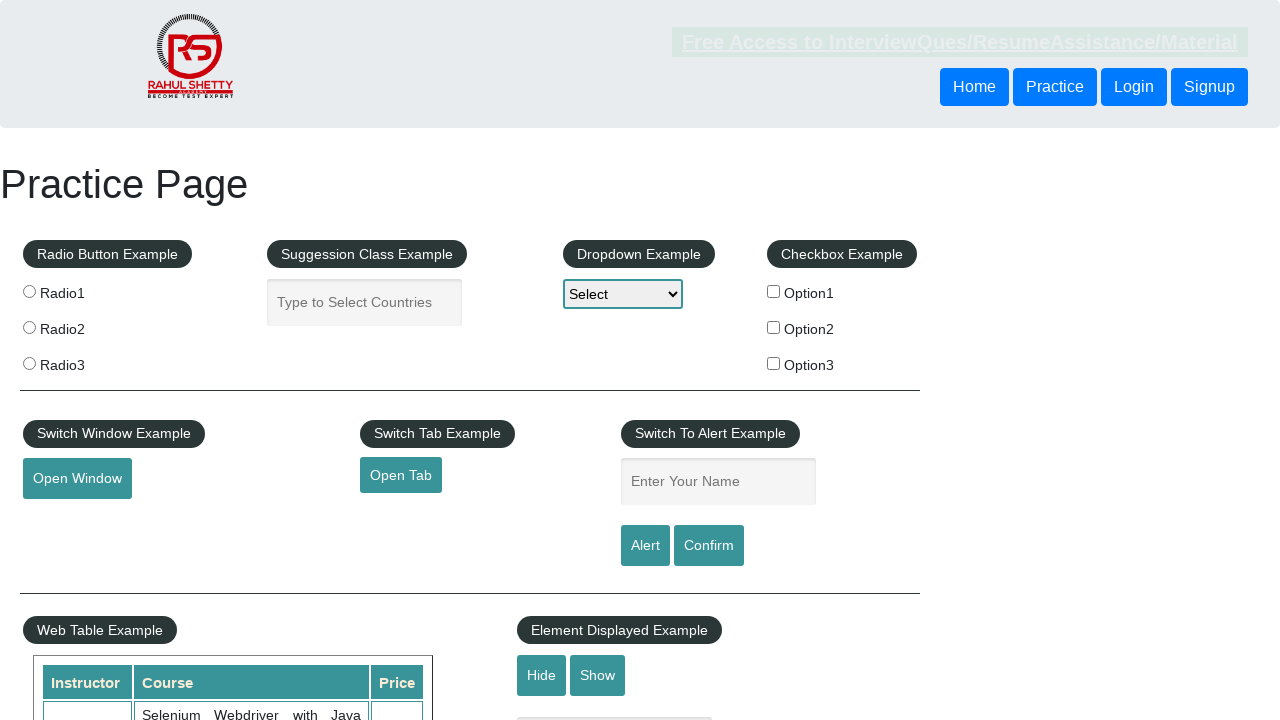

Hovered over the mouse hover menu element at (83, 361) on #mousehover
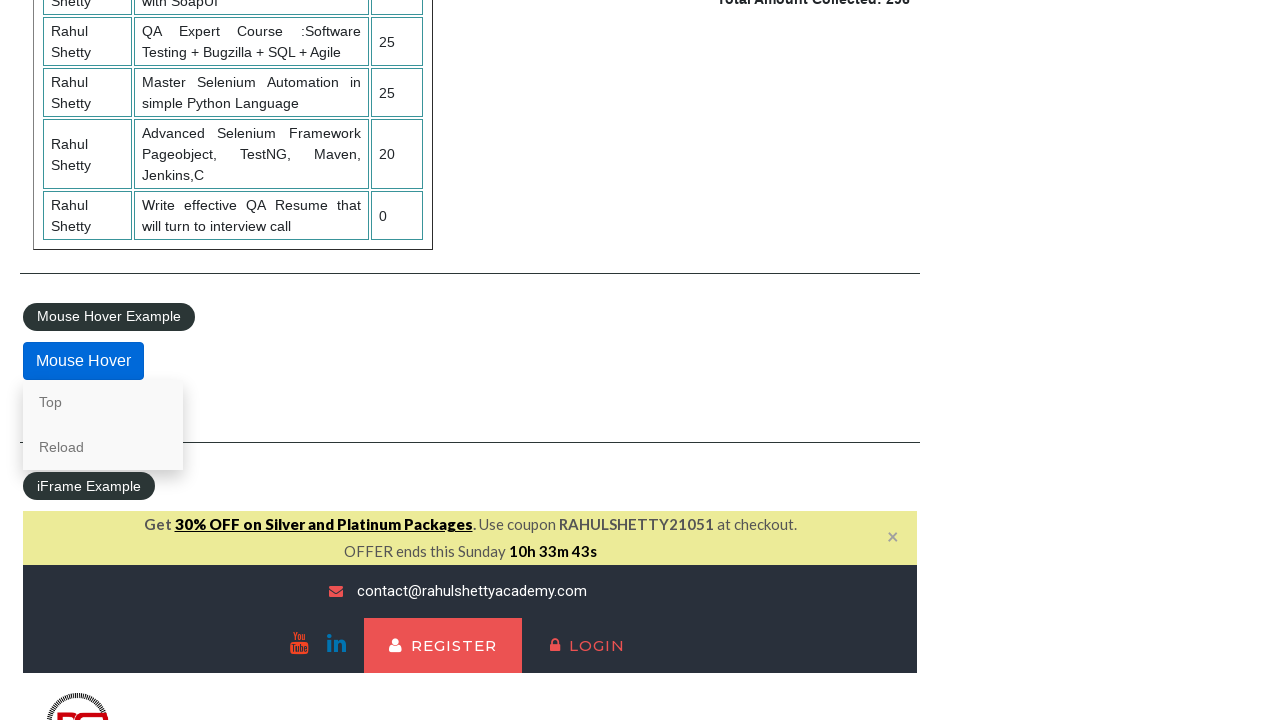

Clicked on the Reload submenu item at (103, 447) on xpath=/html/body/div[4]/div/fieldset/div/div/a[2]
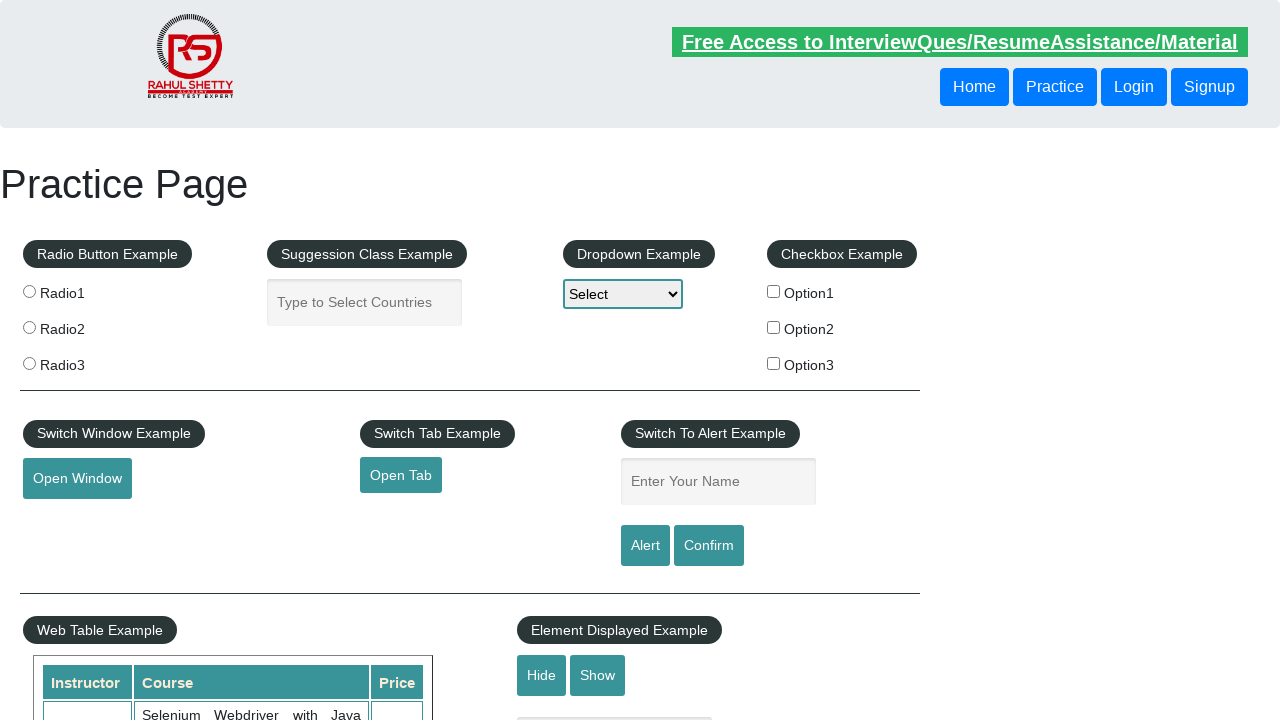

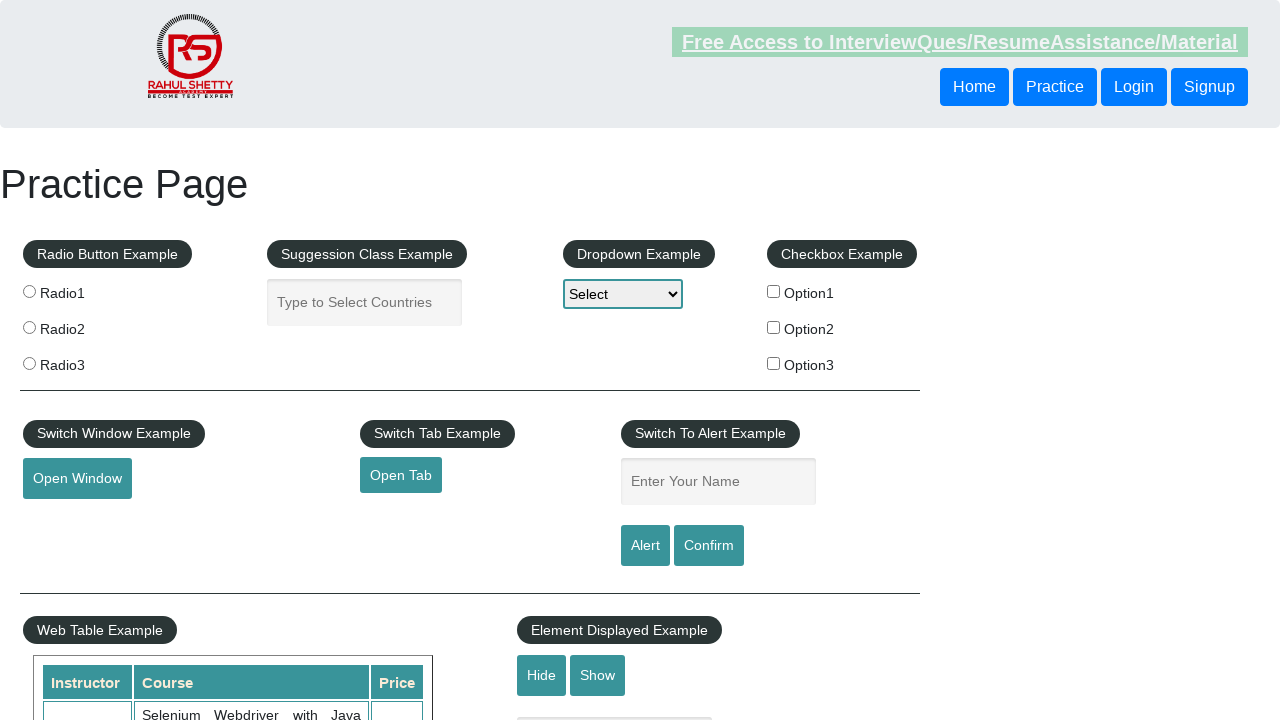